Tests that the OrangeHRM login page loads correctly by verifying the page title matches "OrangeHRM"

Starting URL: https://opensource-demo.orangehrmlive.com/web/index.php/auth/login

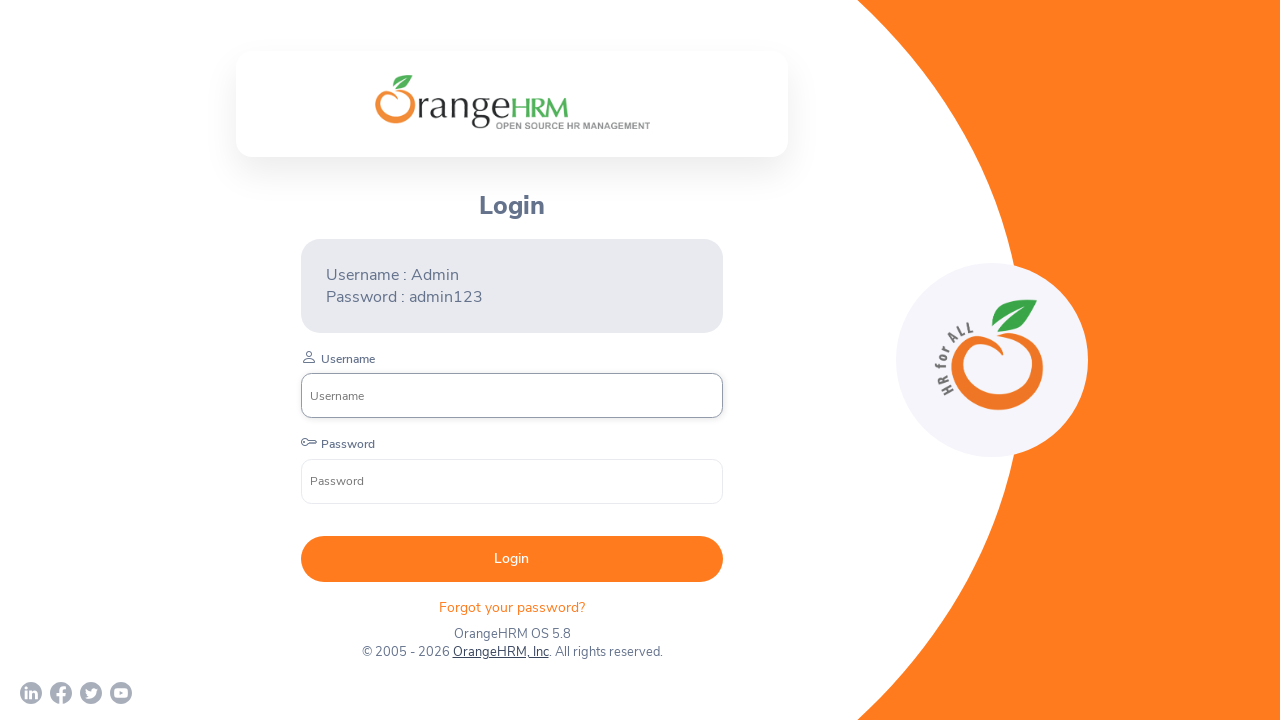

Waited for page to reach domcontentloaded state
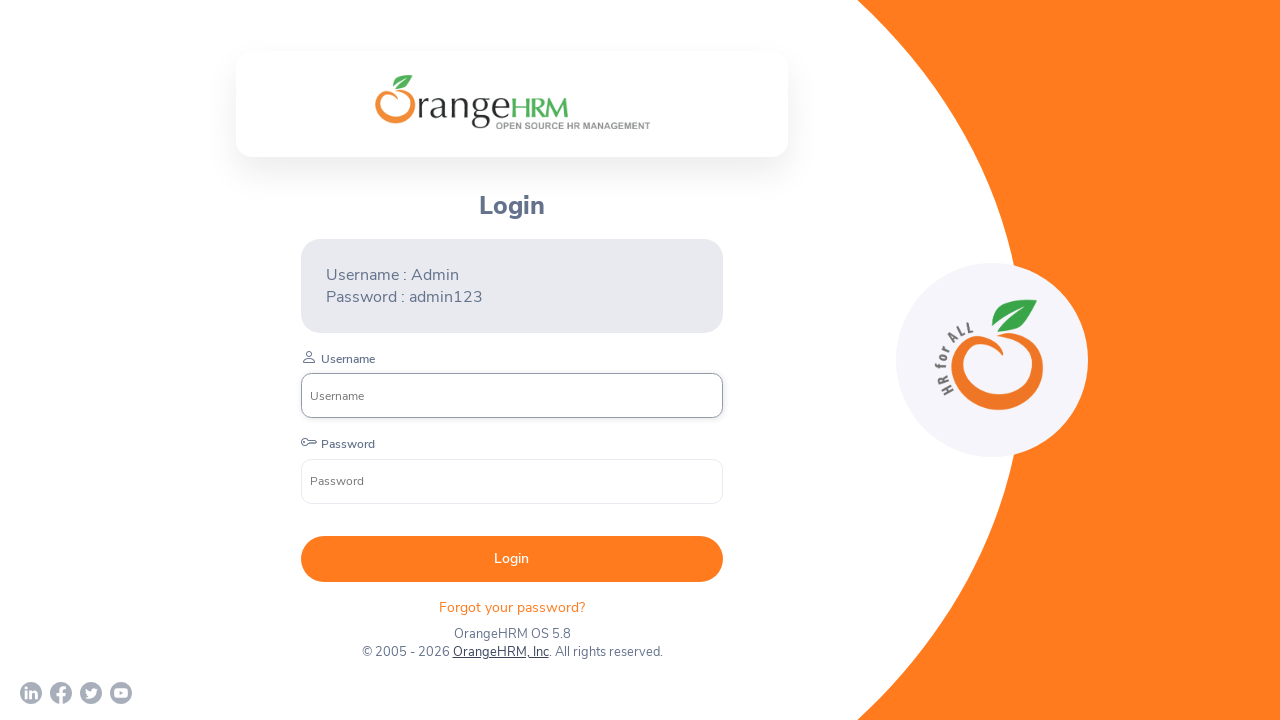

Retrieved page title
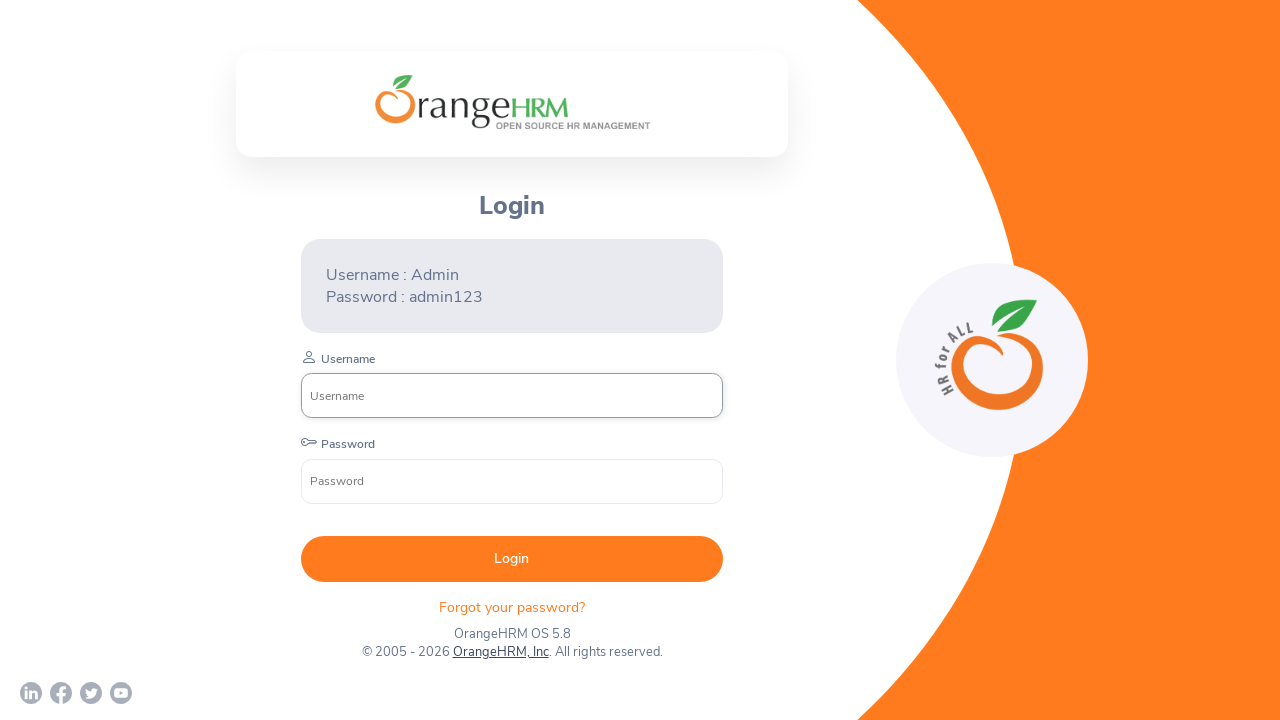

Verified page title matches 'OrangeHRM'
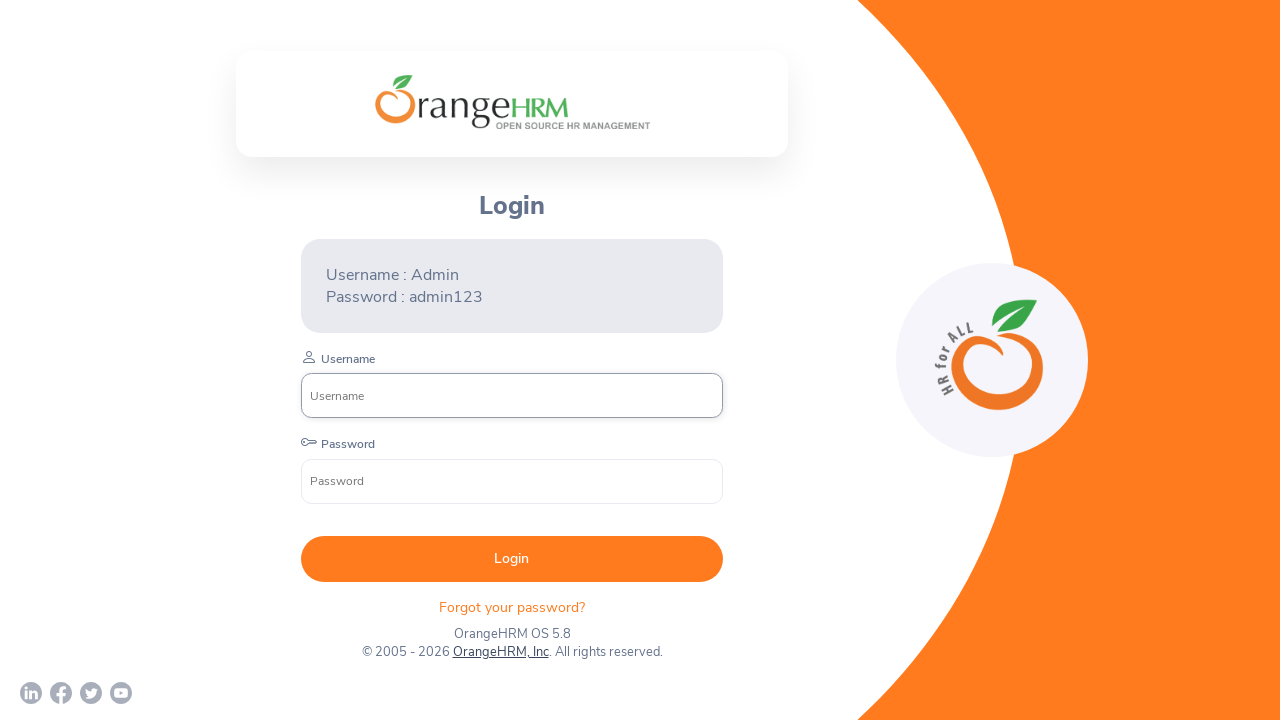

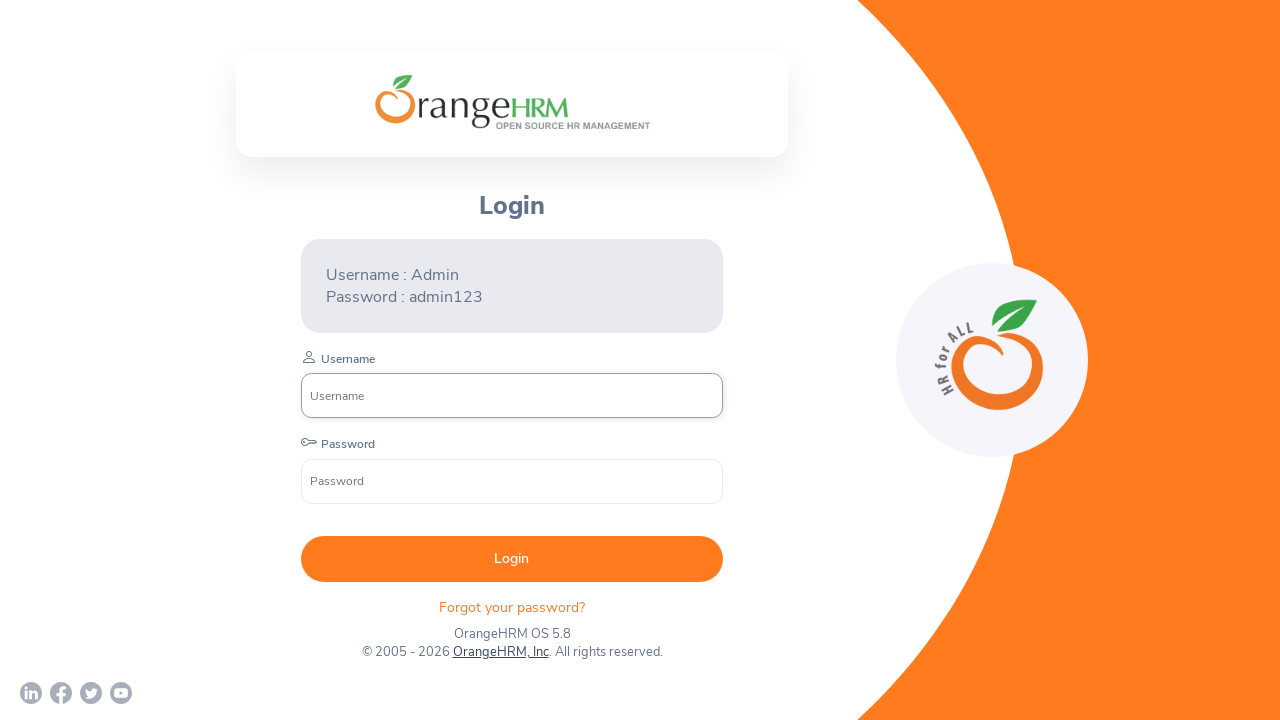